Navigates to the Rahul Shetty Academy Automation Practice page and verifies the page loads successfully by checking the title.

Starting URL: https://rahulshettyacademy.com/AutomationPractice/

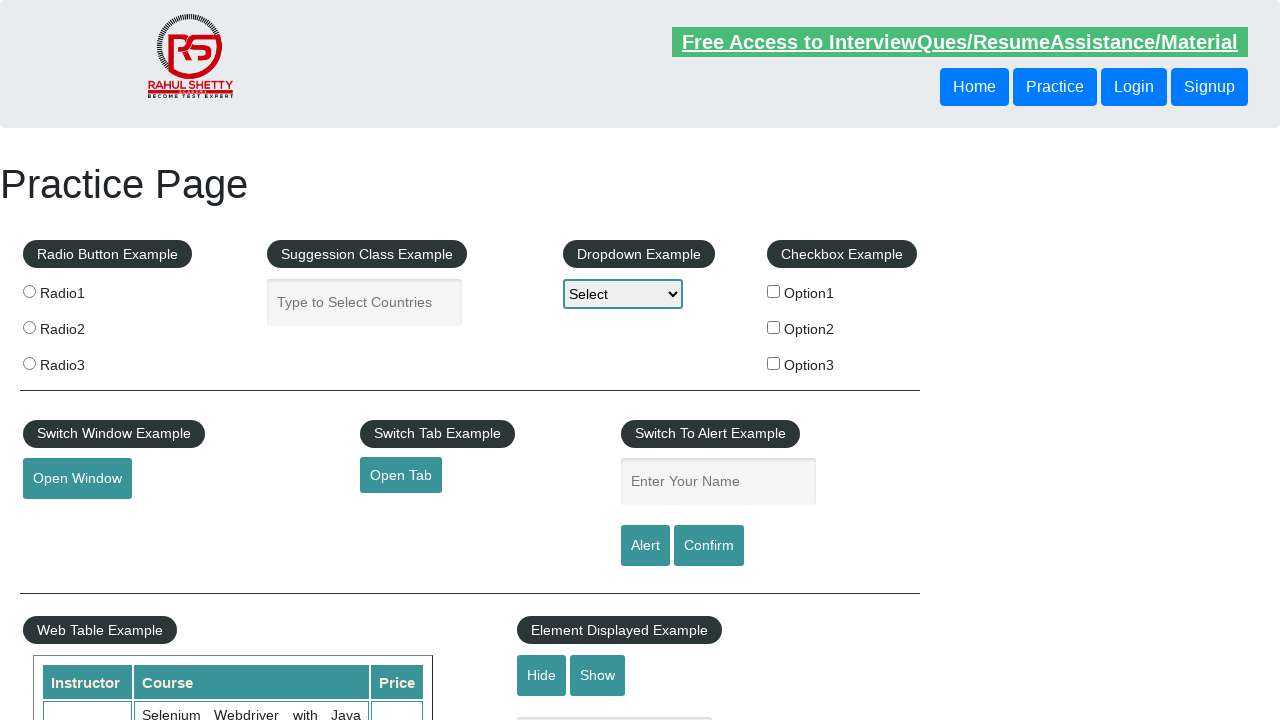

Waited for page to load with domcontentloaded state
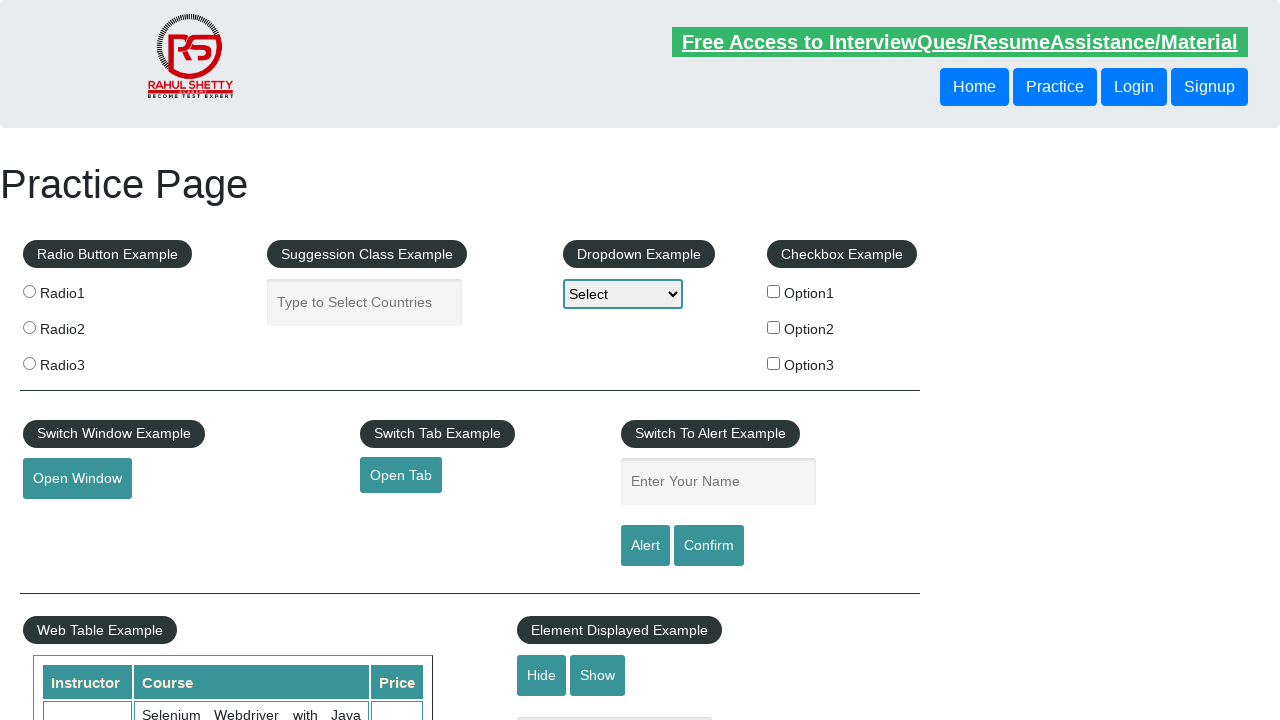

Retrieved page title: Practice Page
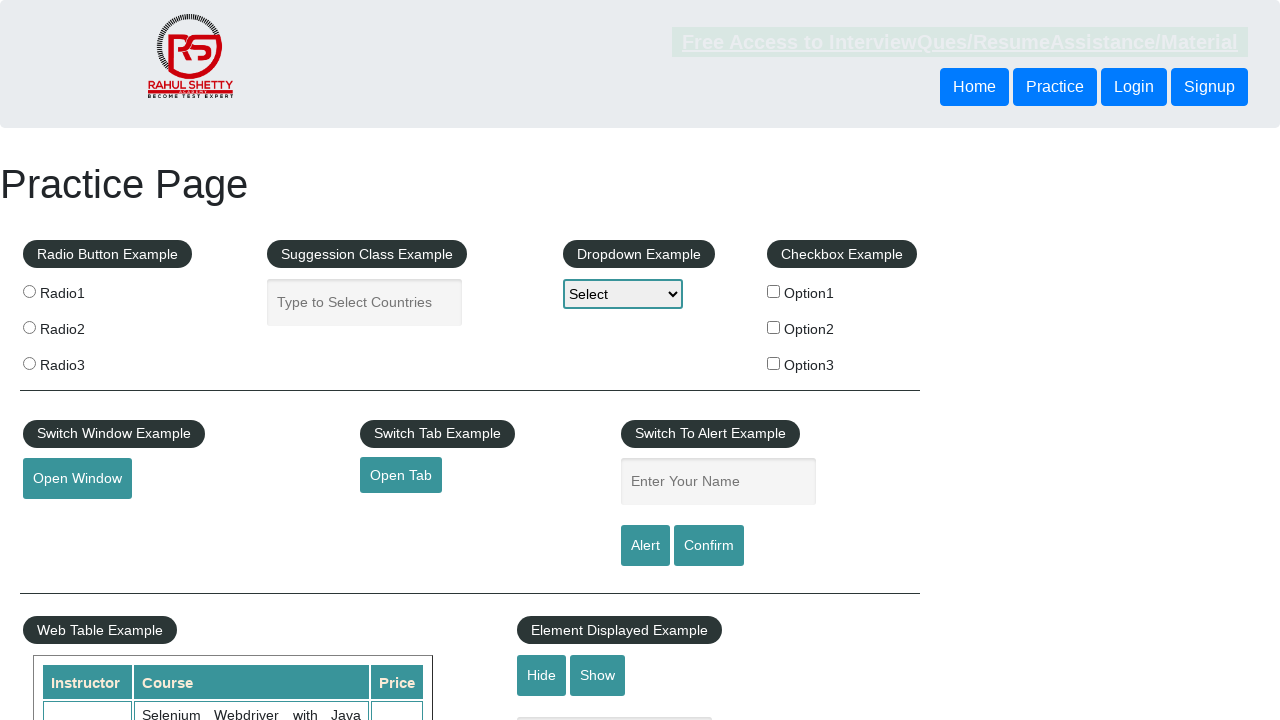

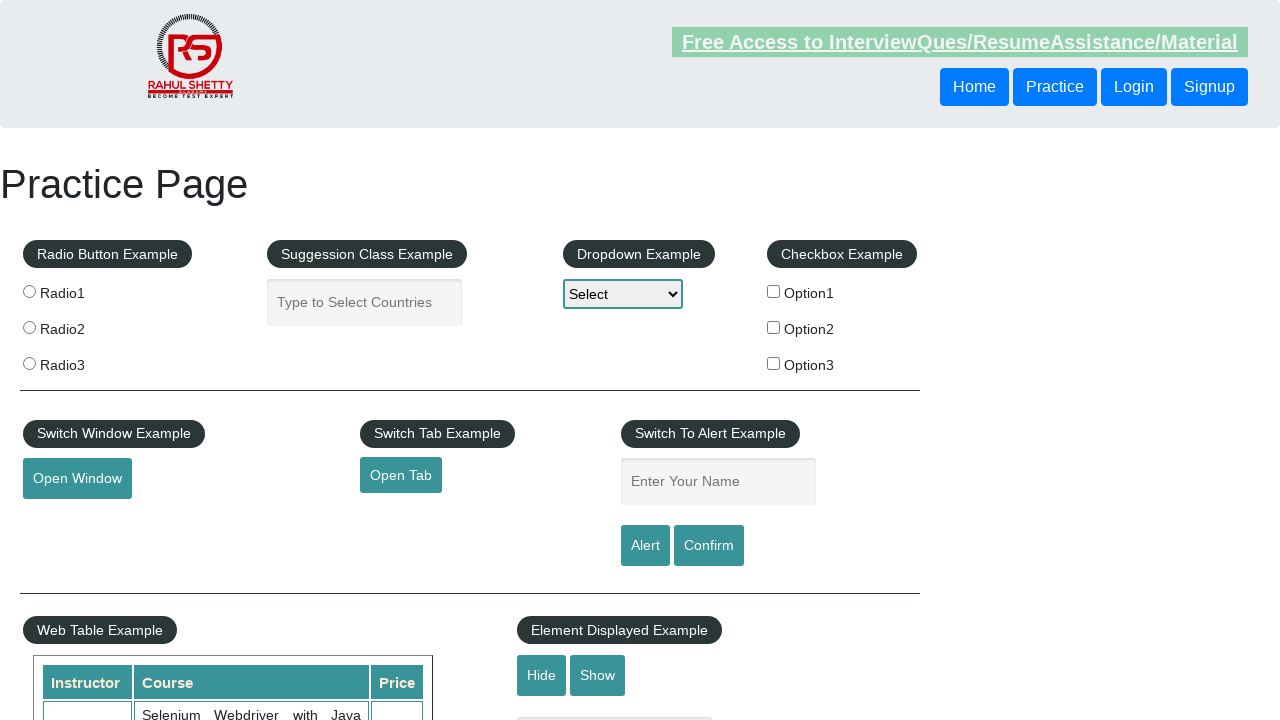